Tests filtering to display only completed todo items

Starting URL: https://demo.playwright.dev/todomvc

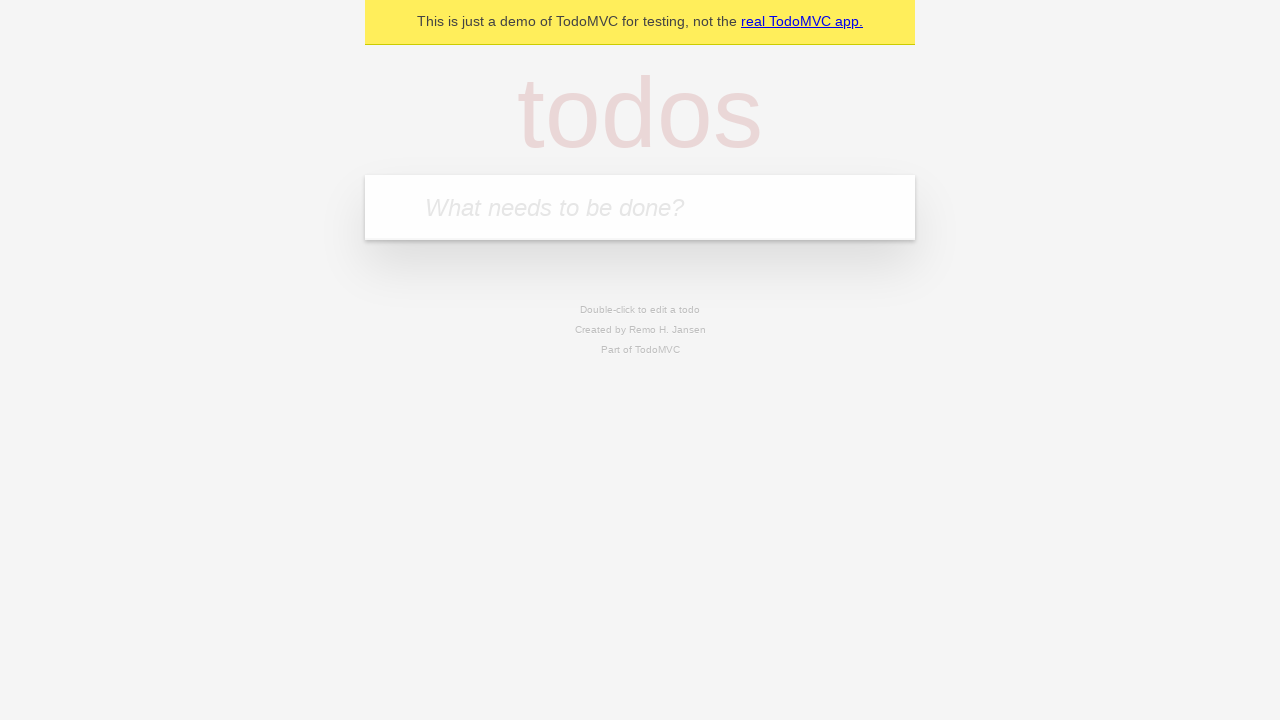

Navigated to TodoMVC demo application
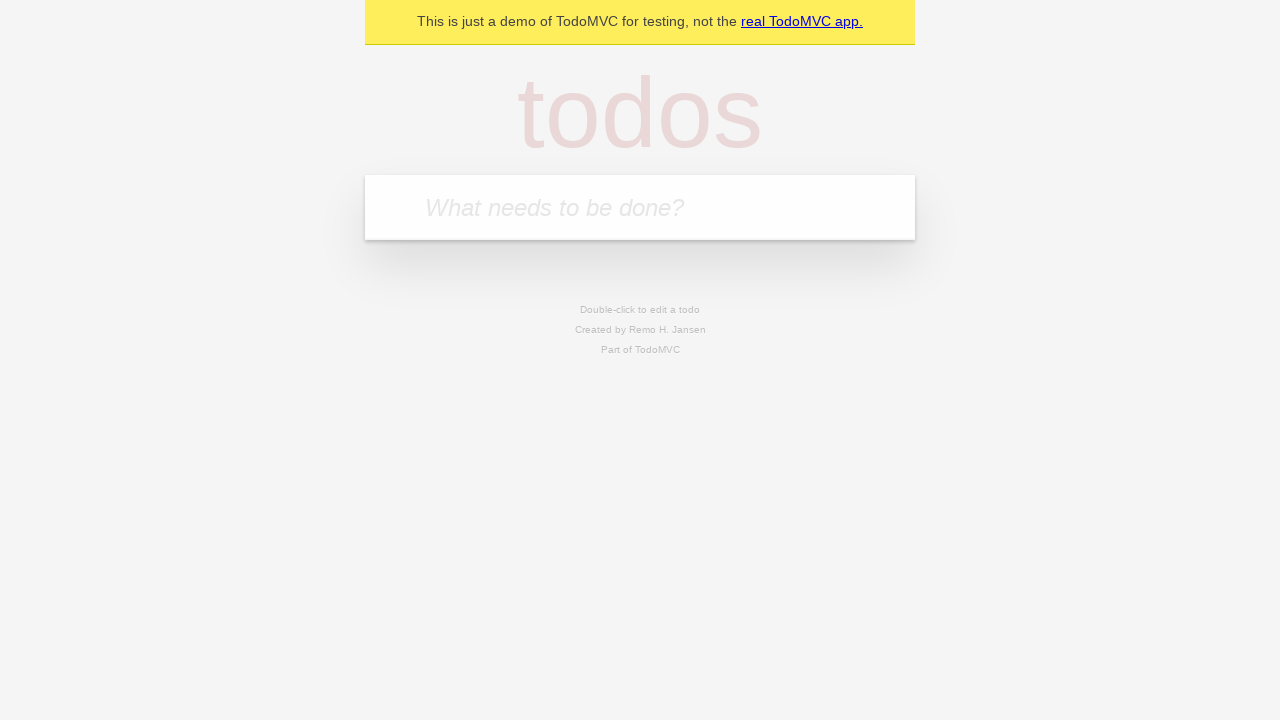

Filled todo input field with 'buy some cheese' on internal:attr=[placeholder="What needs to be done?"i]
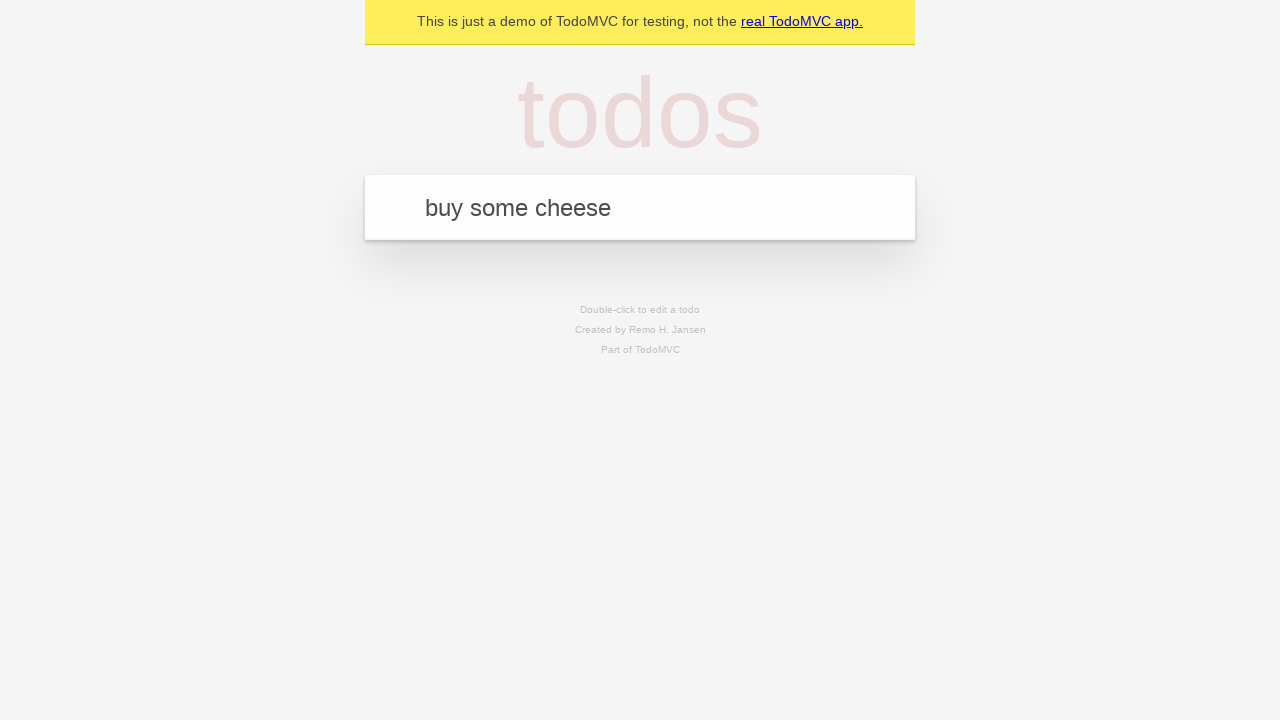

Pressed Enter to create todo item 'buy some cheese' on internal:attr=[placeholder="What needs to be done?"i]
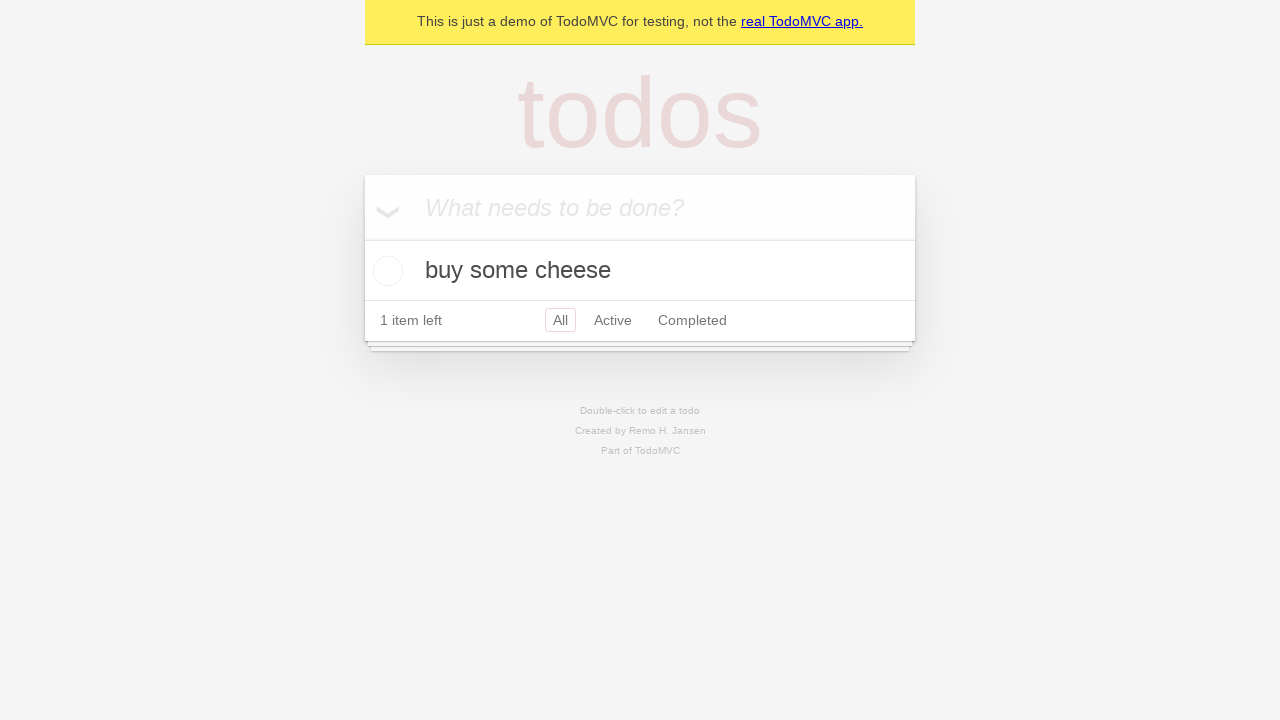

Filled todo input field with 'feed the cat' on internal:attr=[placeholder="What needs to be done?"i]
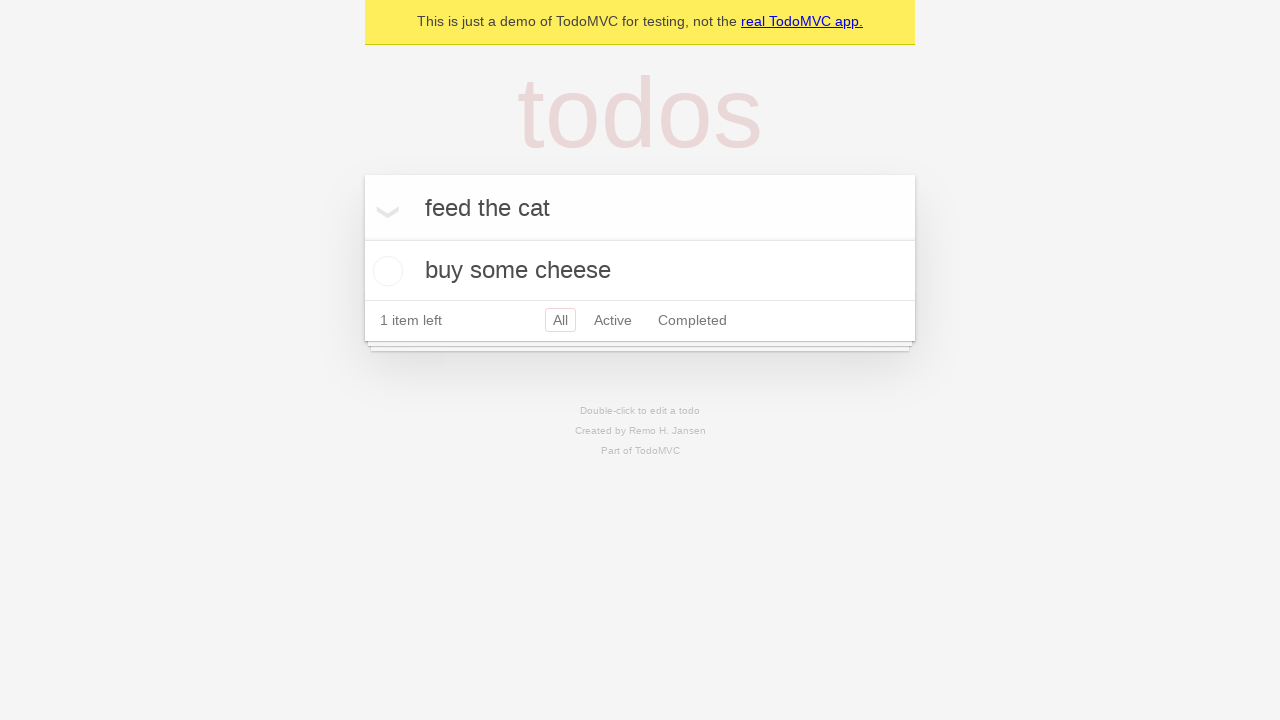

Pressed Enter to create todo item 'feed the cat' on internal:attr=[placeholder="What needs to be done?"i]
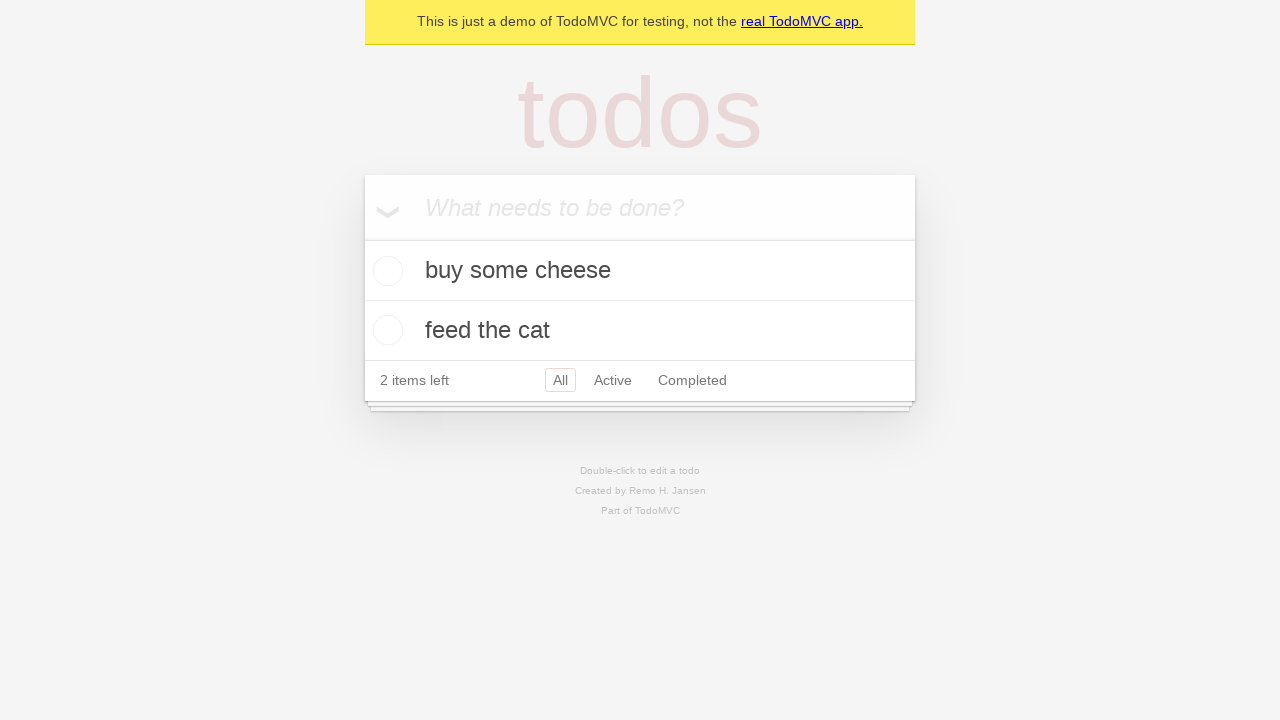

Filled todo input field with 'book a doctors appointment' on internal:attr=[placeholder="What needs to be done?"i]
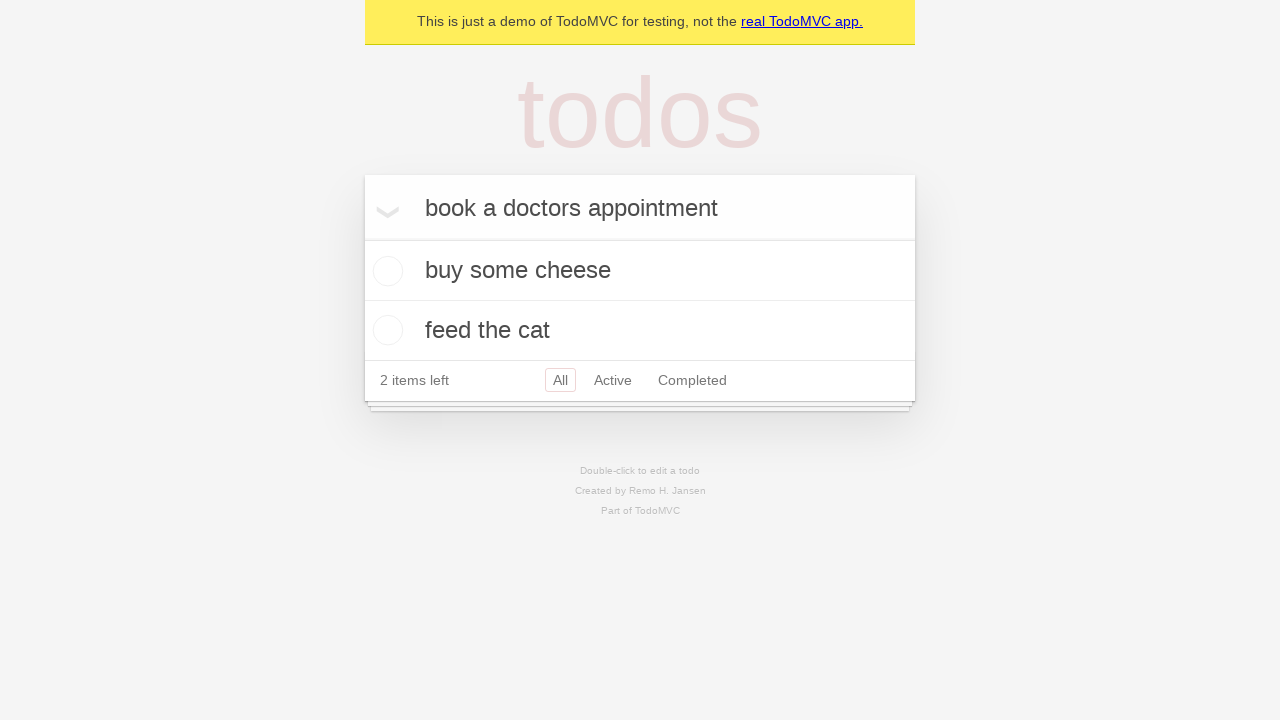

Pressed Enter to create todo item 'book a doctors appointment' on internal:attr=[placeholder="What needs to be done?"i]
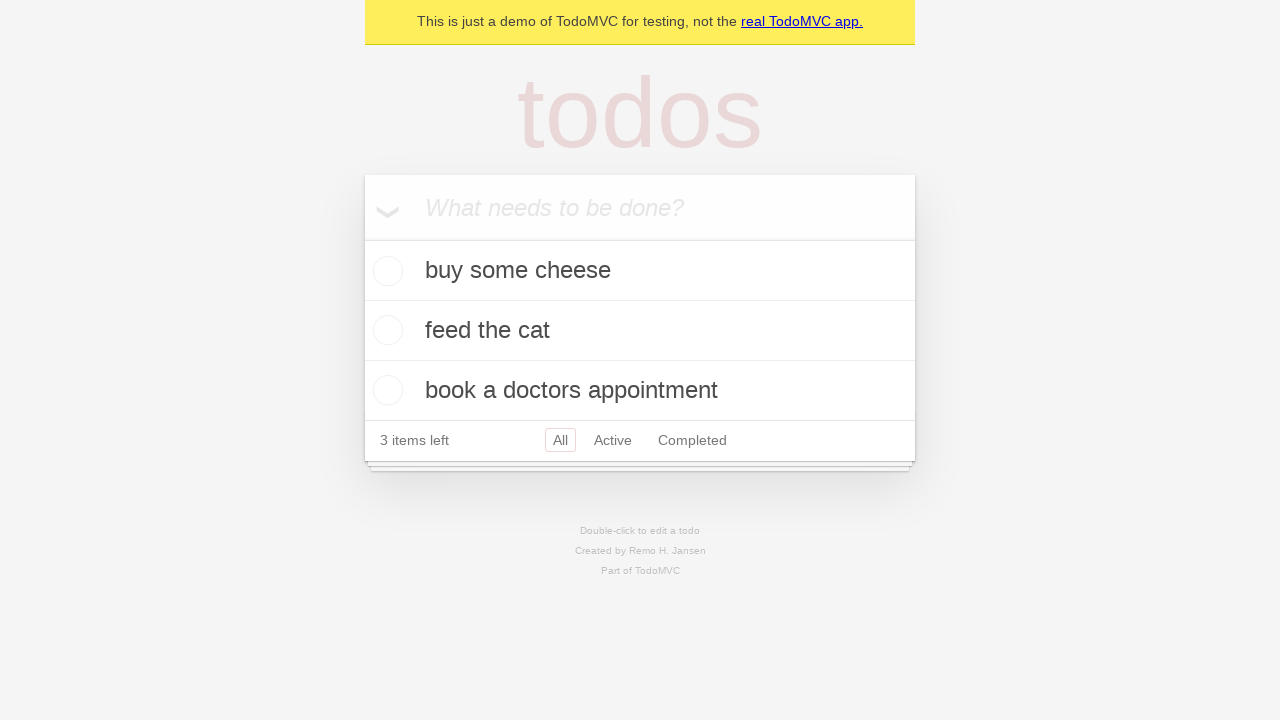

Marked second todo item as completed at (385, 330) on internal:testid=[data-testid="todo-item"s] >> nth=1 >> internal:role=checkbox
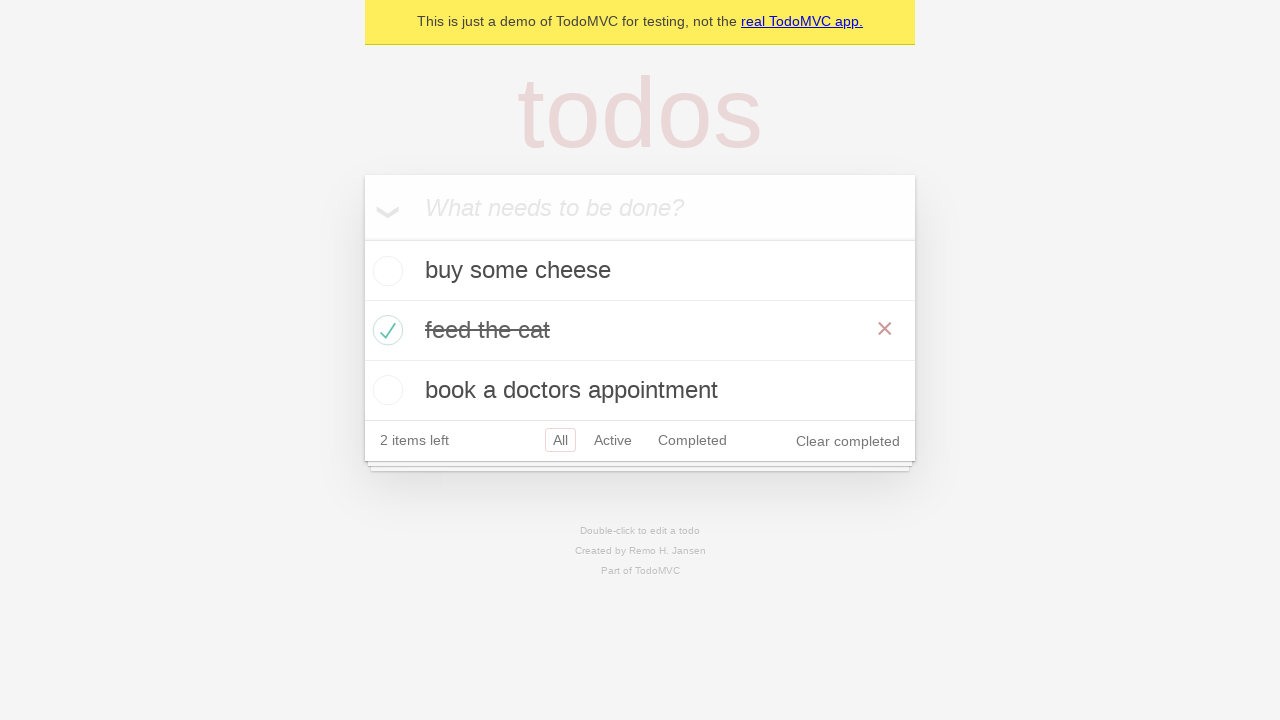

Clicked 'Completed' filter link to display only completed items at (692, 440) on internal:role=link[name="Completed"i]
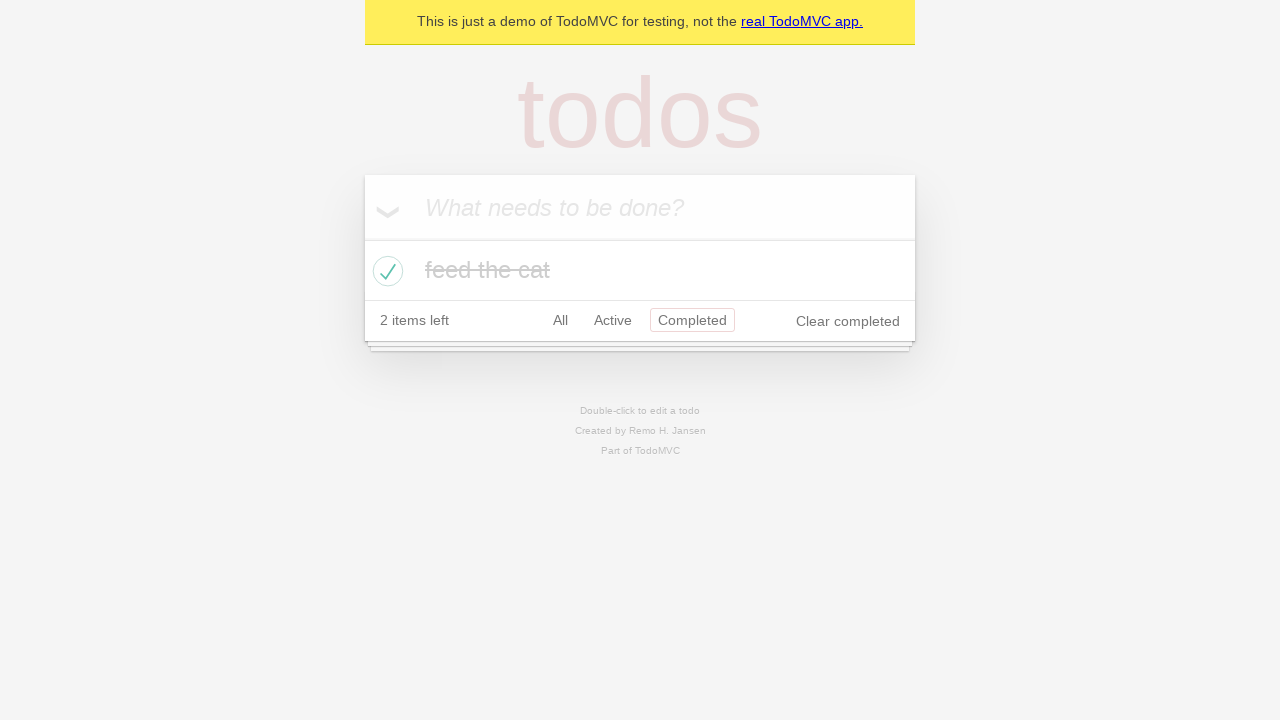

Filtered todo list loaded showing only completed items
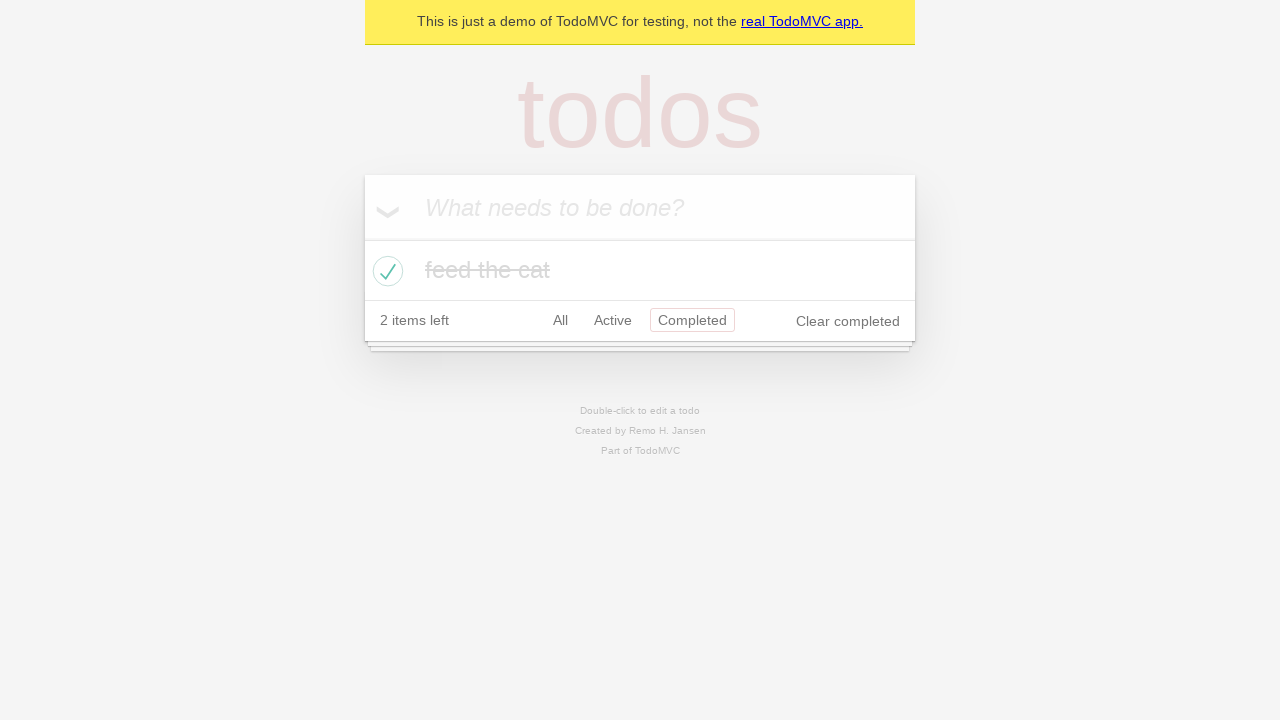

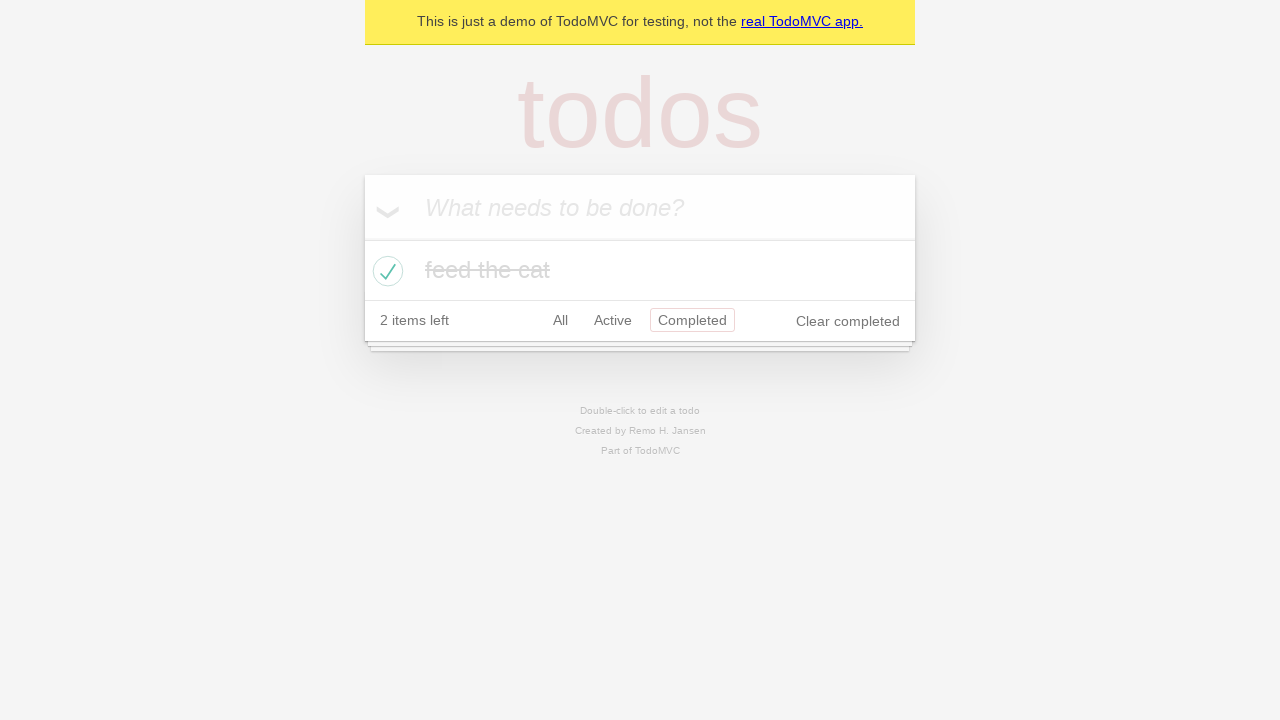